Tests the text box form by filling in name, email, current address, and permanent address fields, then submitting the form

Starting URL: https://demoqa.com/text-box

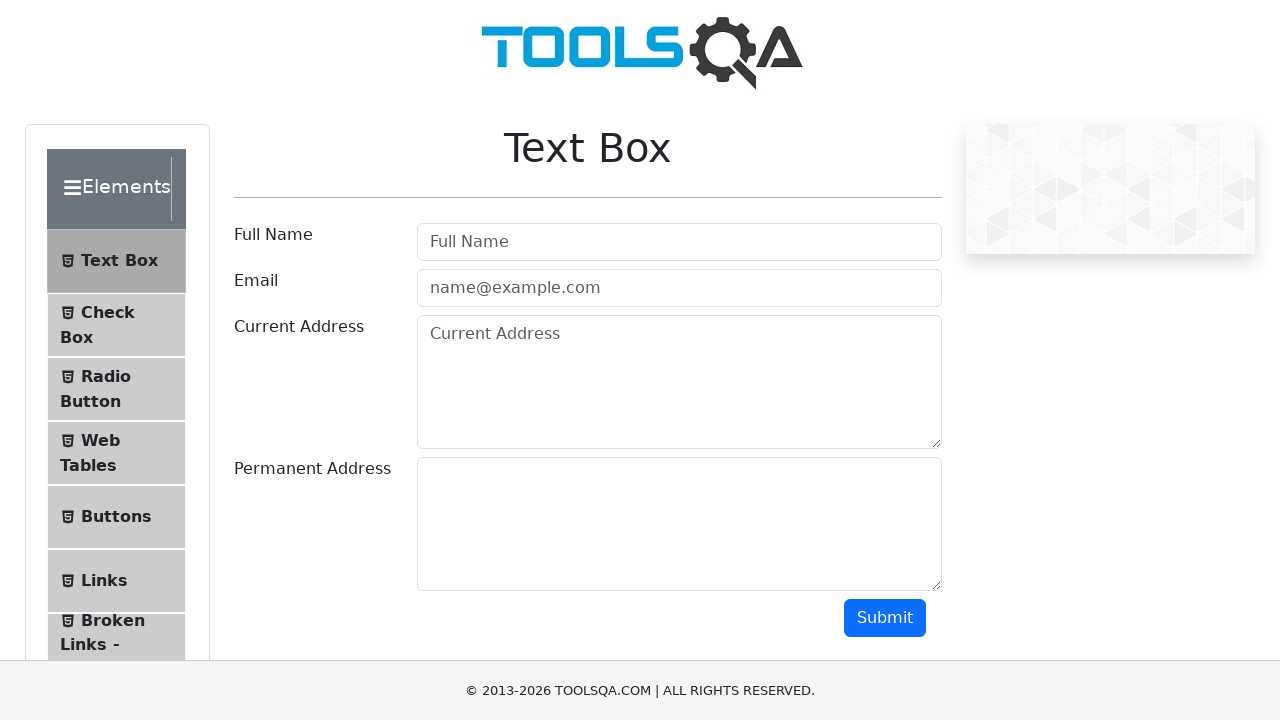

Filled name field with 'Igor' on input#userName
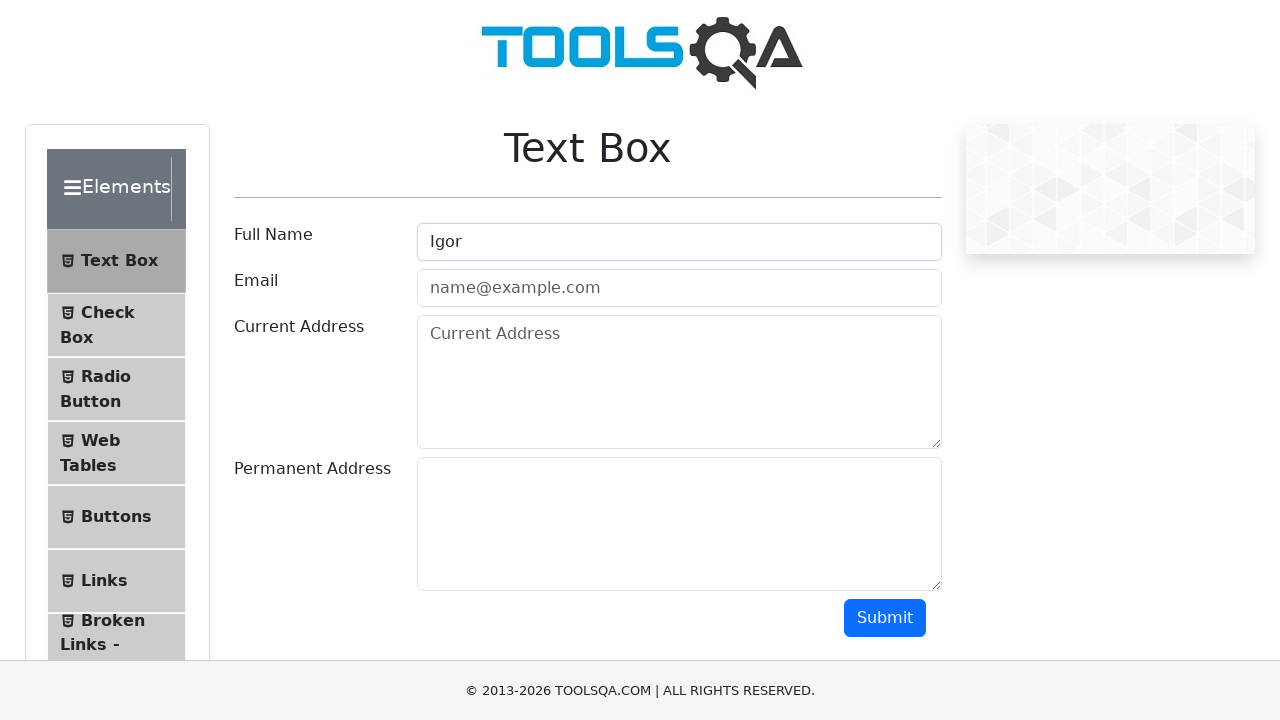

Filled email field with 'igor01@gmail.com' on input#userEmail
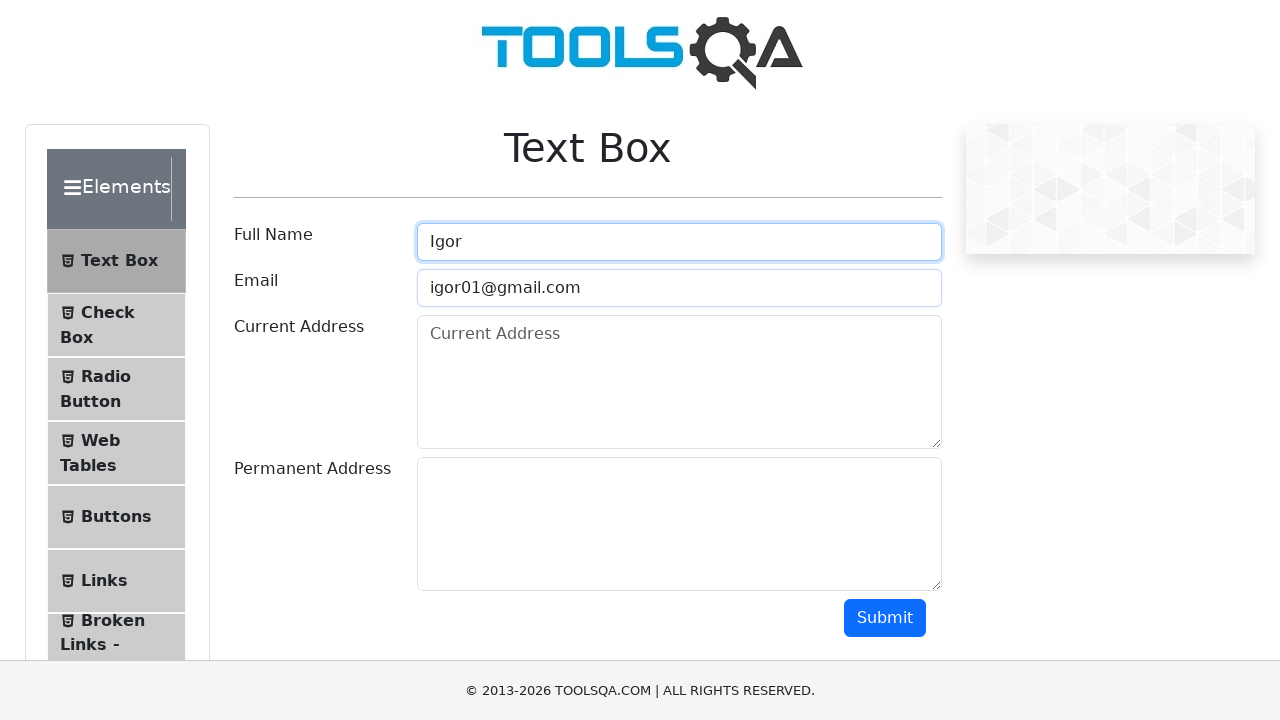

Filled current address field with 'Moscow, Bolshaya Nikitskaya, Dom 13, kv 154' on textarea#currentAddress
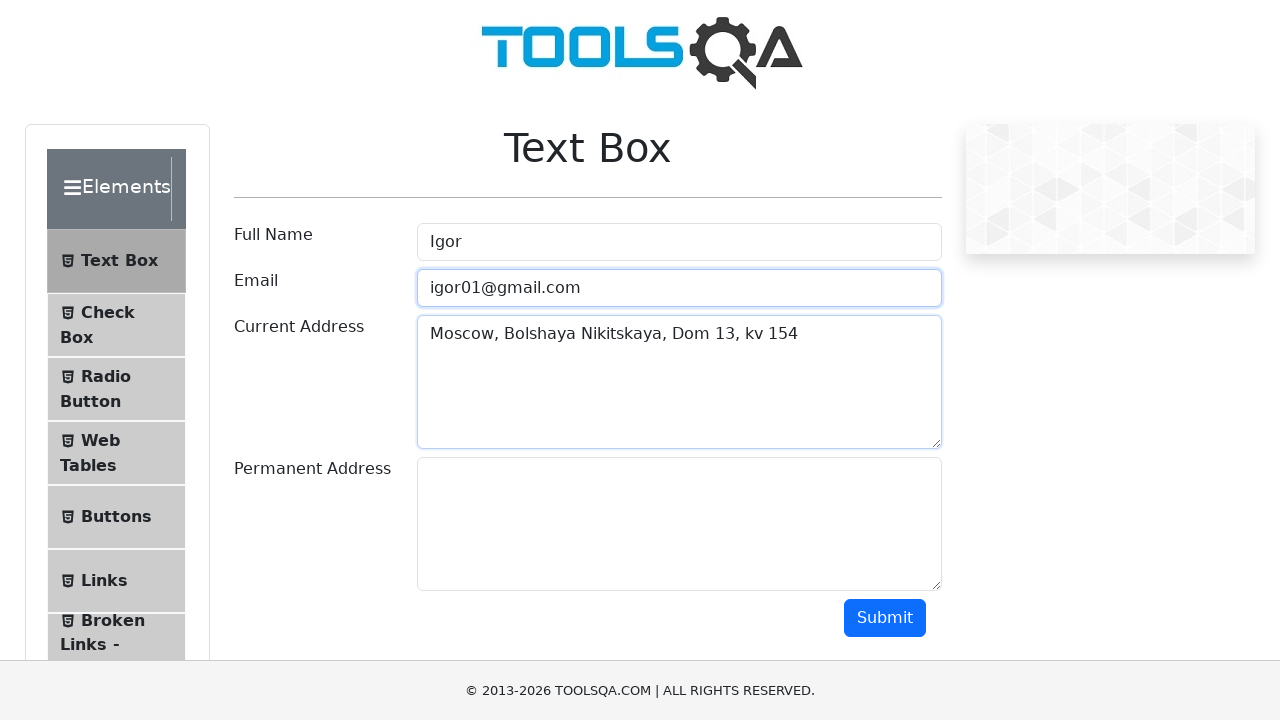

Filled permanent address field with 'Moscow, Bolshaya Nikitskaya, Dom 13, kv 154' on textarea#permanentAddress
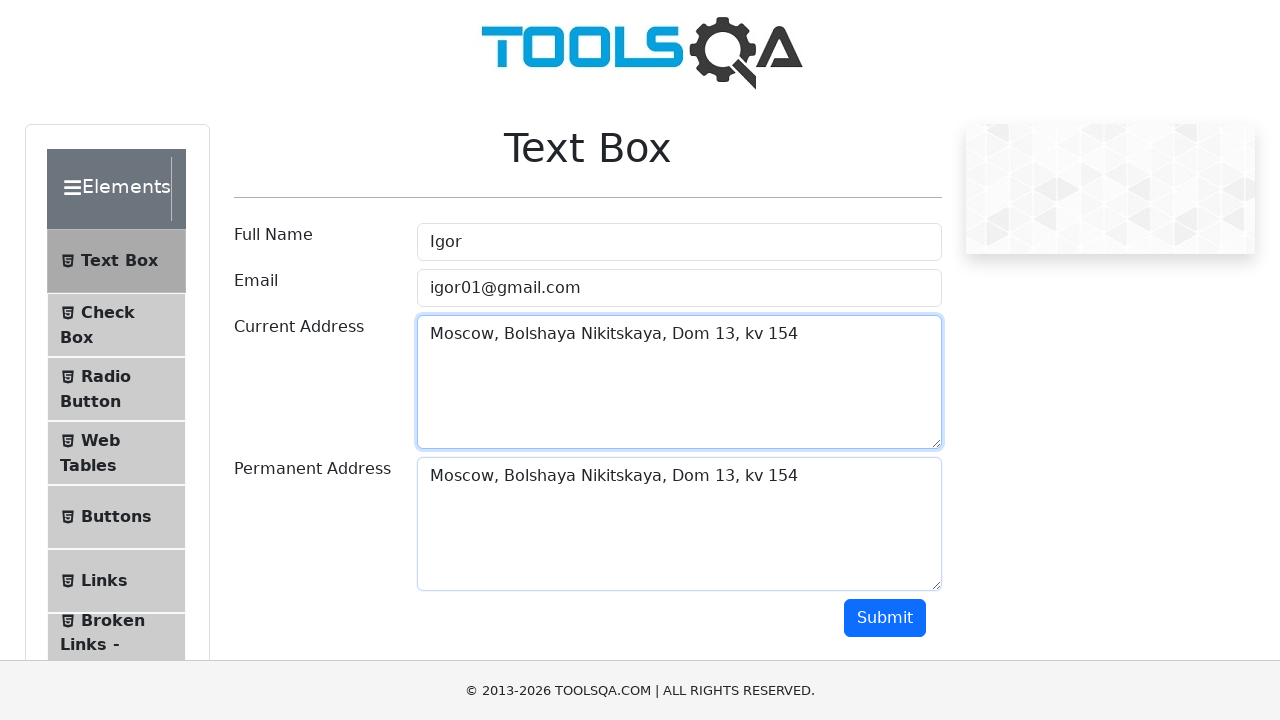

Scrolled down to make submit button visible
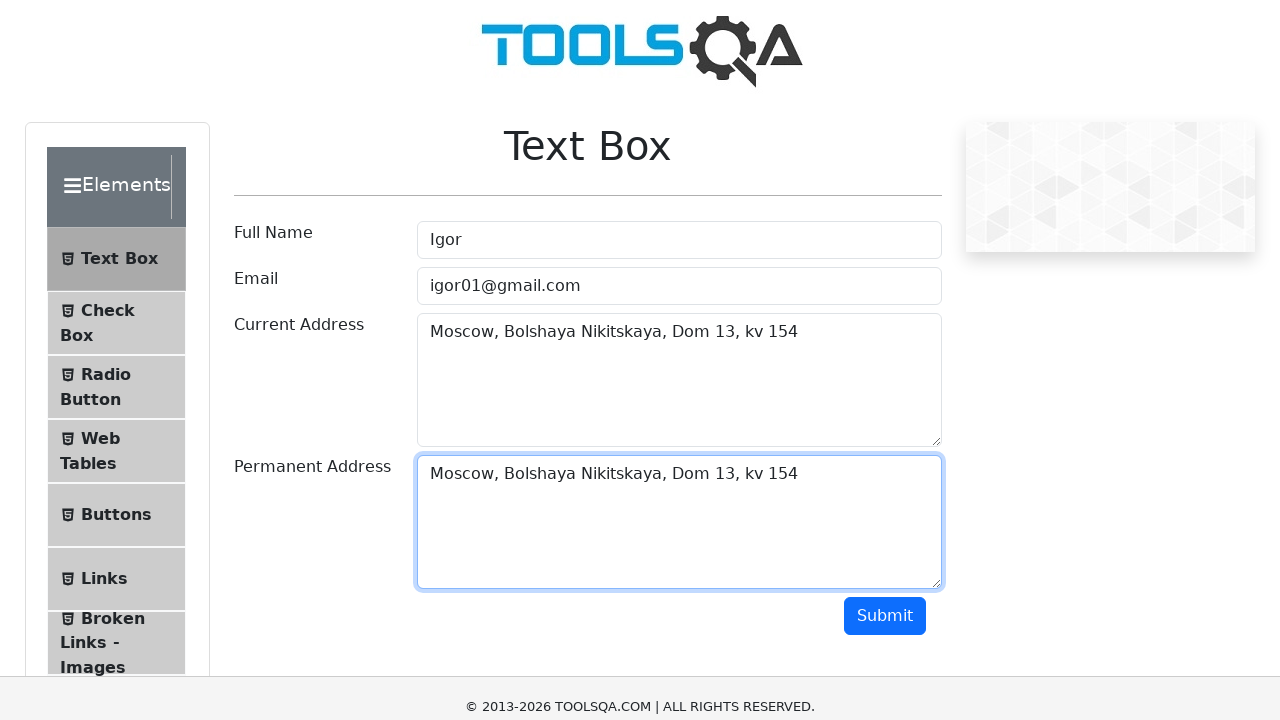

Submit button is now visible
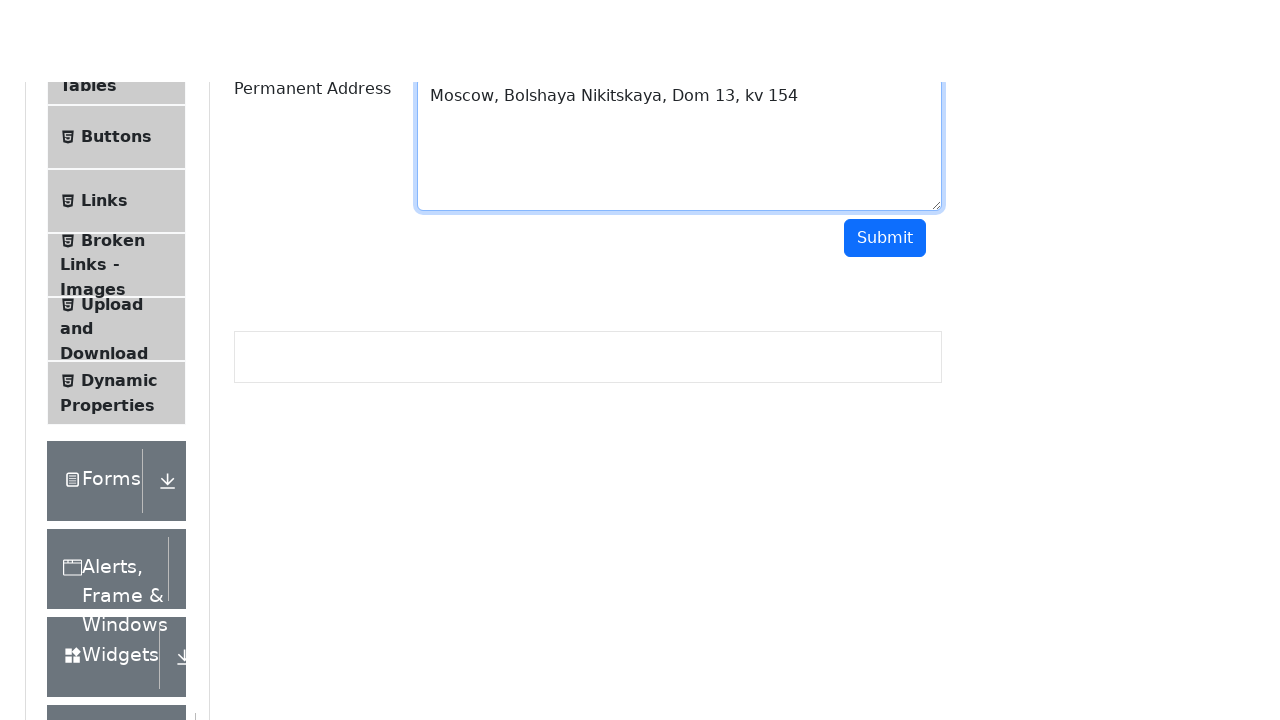

Clicked submit button to submit the text box form at (885, 618) on button#submit
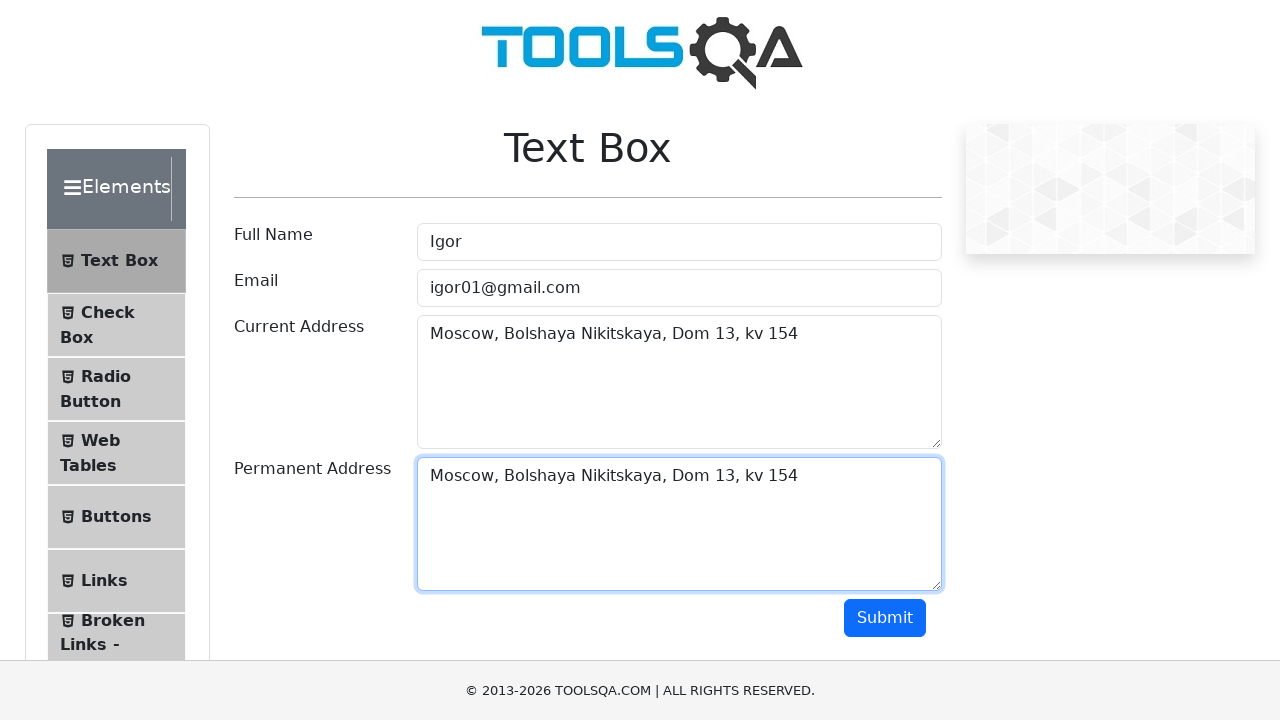

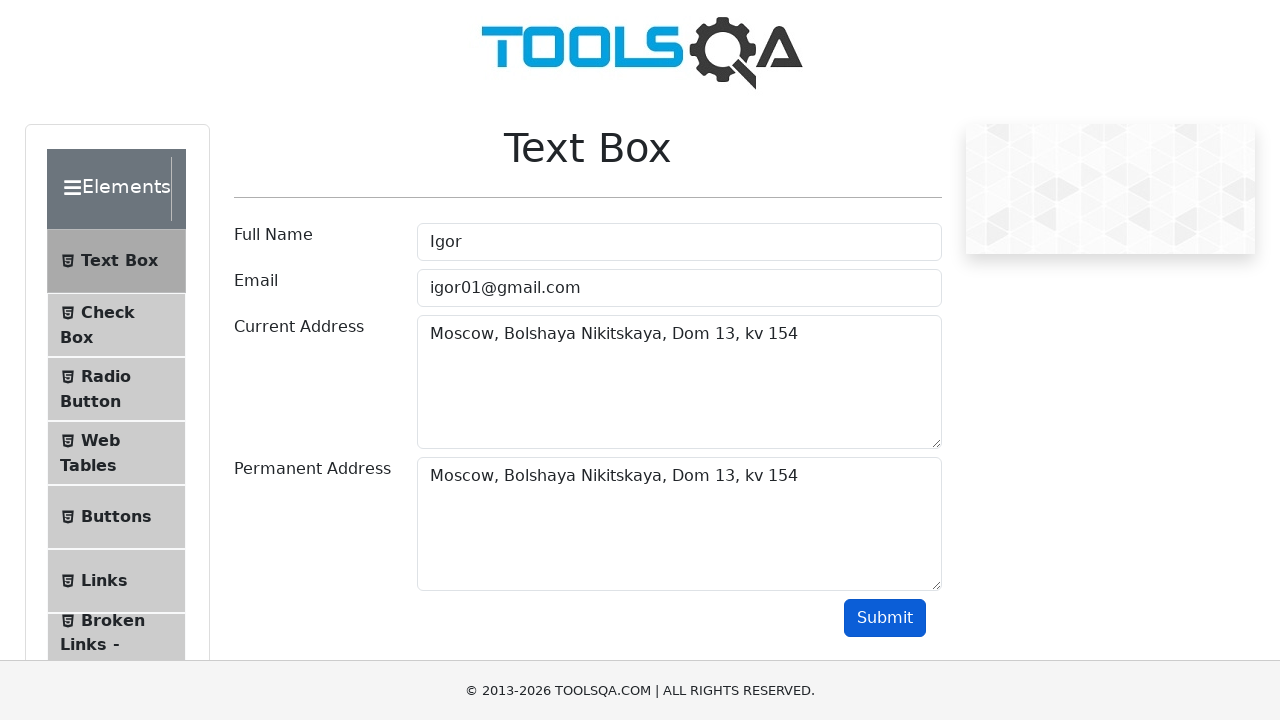